Searches through table rows to find a cell containing "Doe" and clicks the edit button in that row

Starting URL: https://the-internet.herokuapp.com/tables

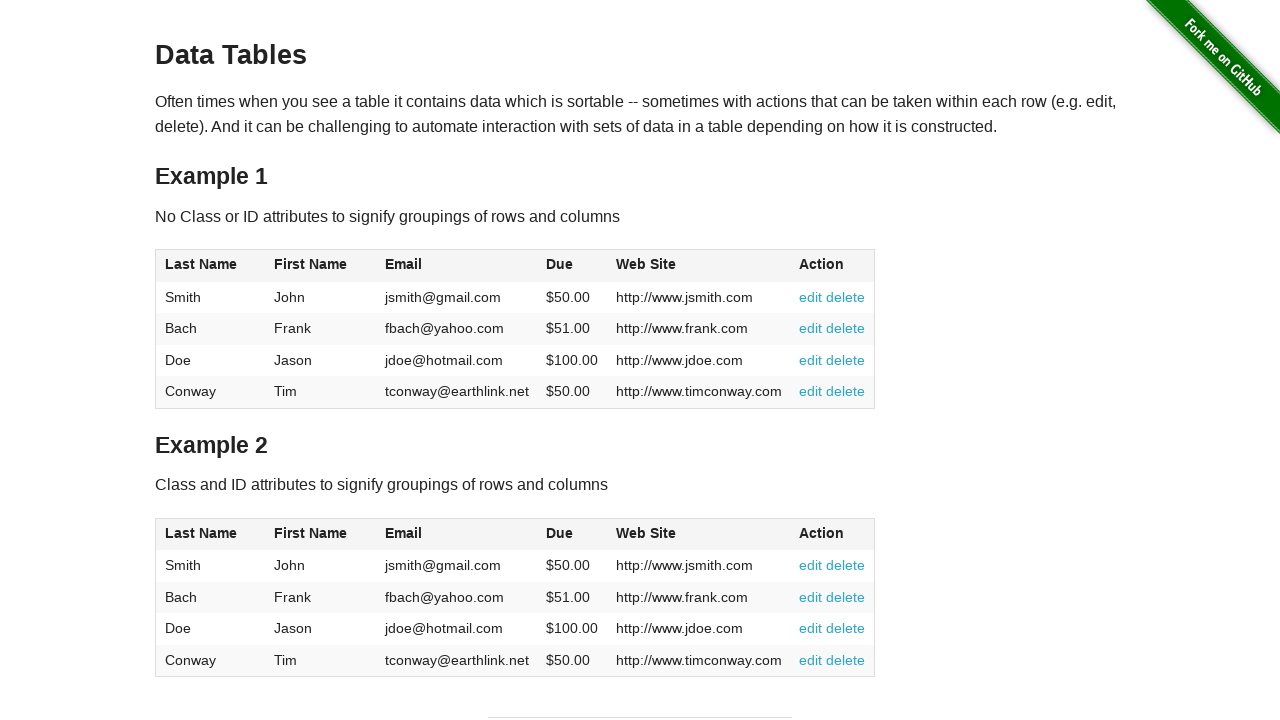

Located table body element
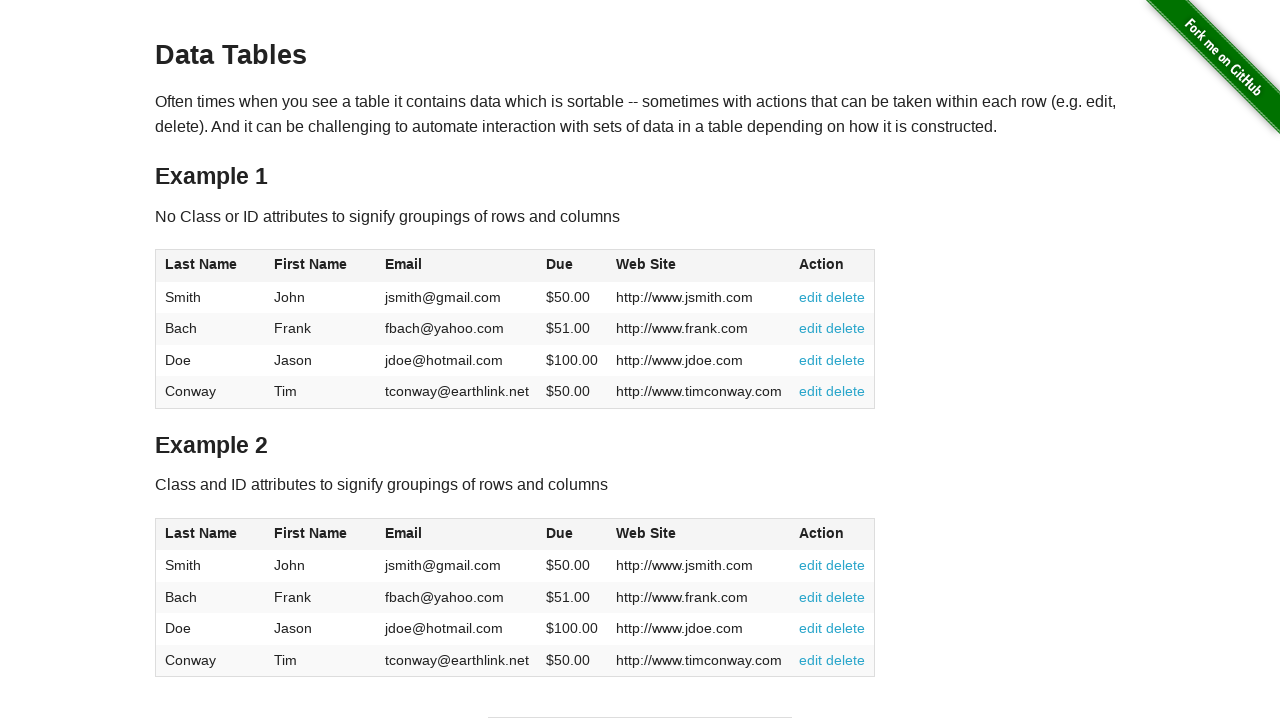

Retrieved all table rows
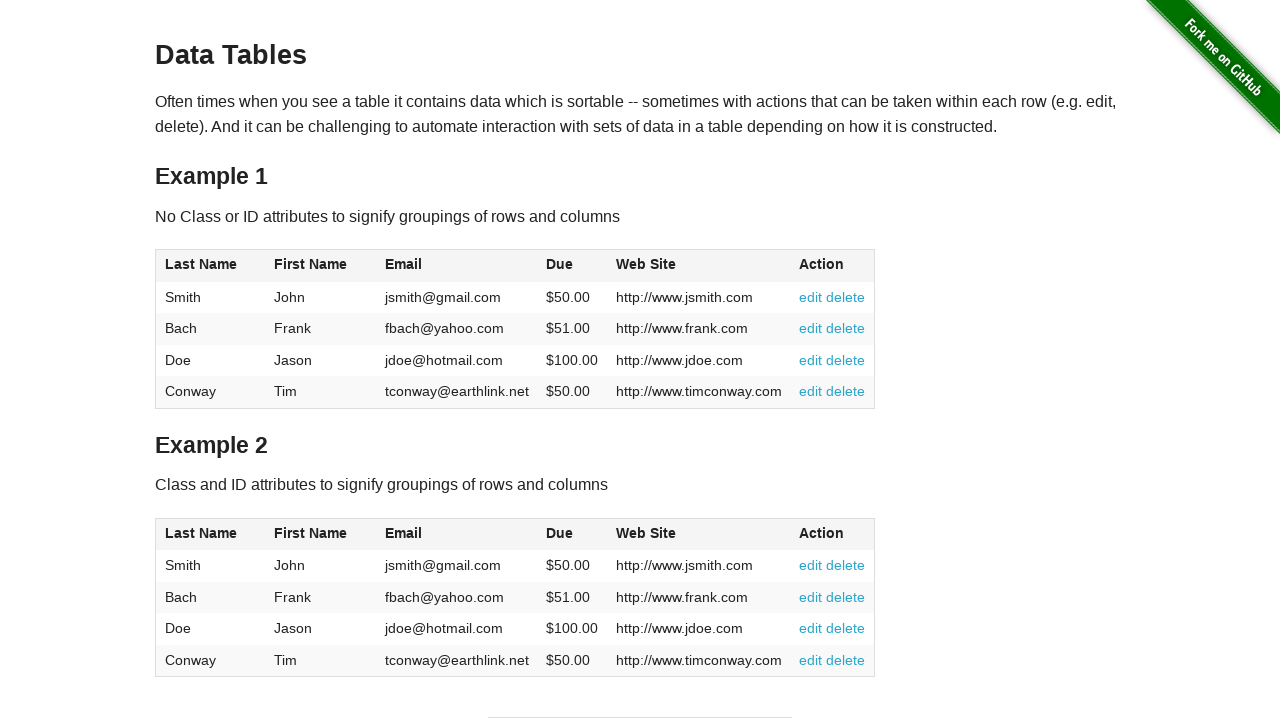

Found row with 'Doe' and clicked edit button at (811, 360) on table#table1 tbody >> tr >> nth=2 >> a[href='#edit']
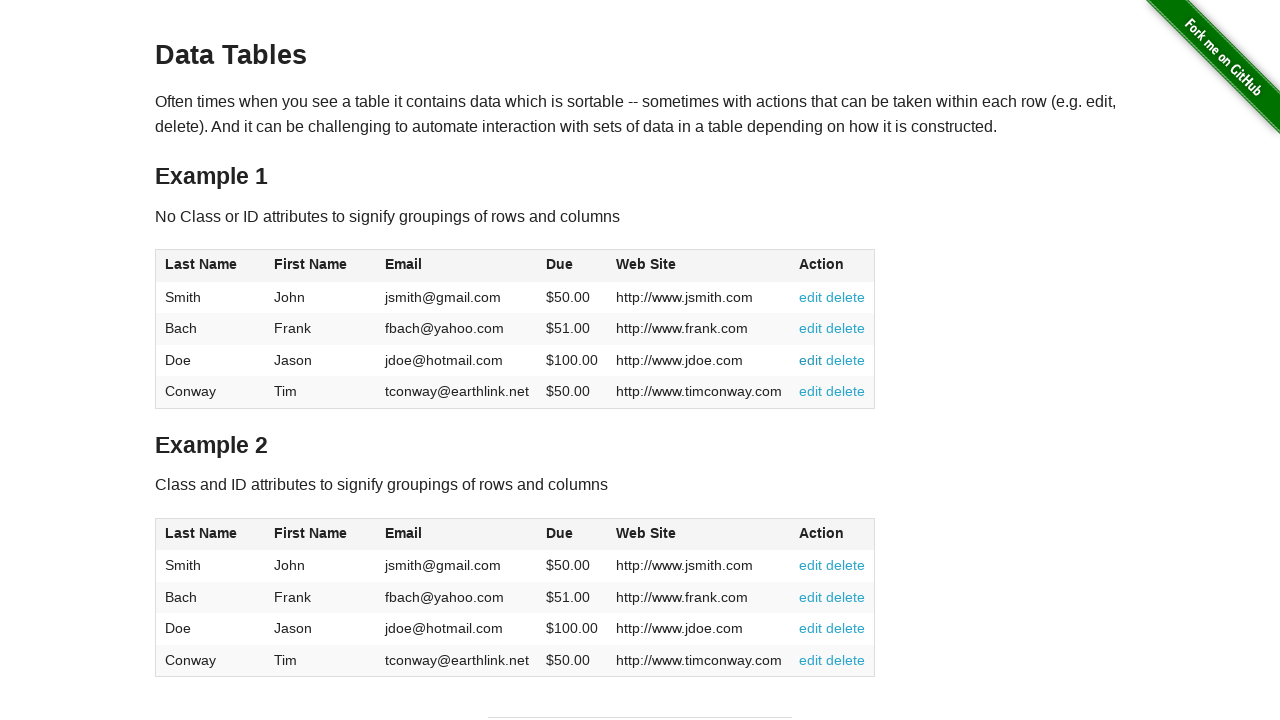

Verified URL changed to https://the-internet.herokuapp.com/tables#edit
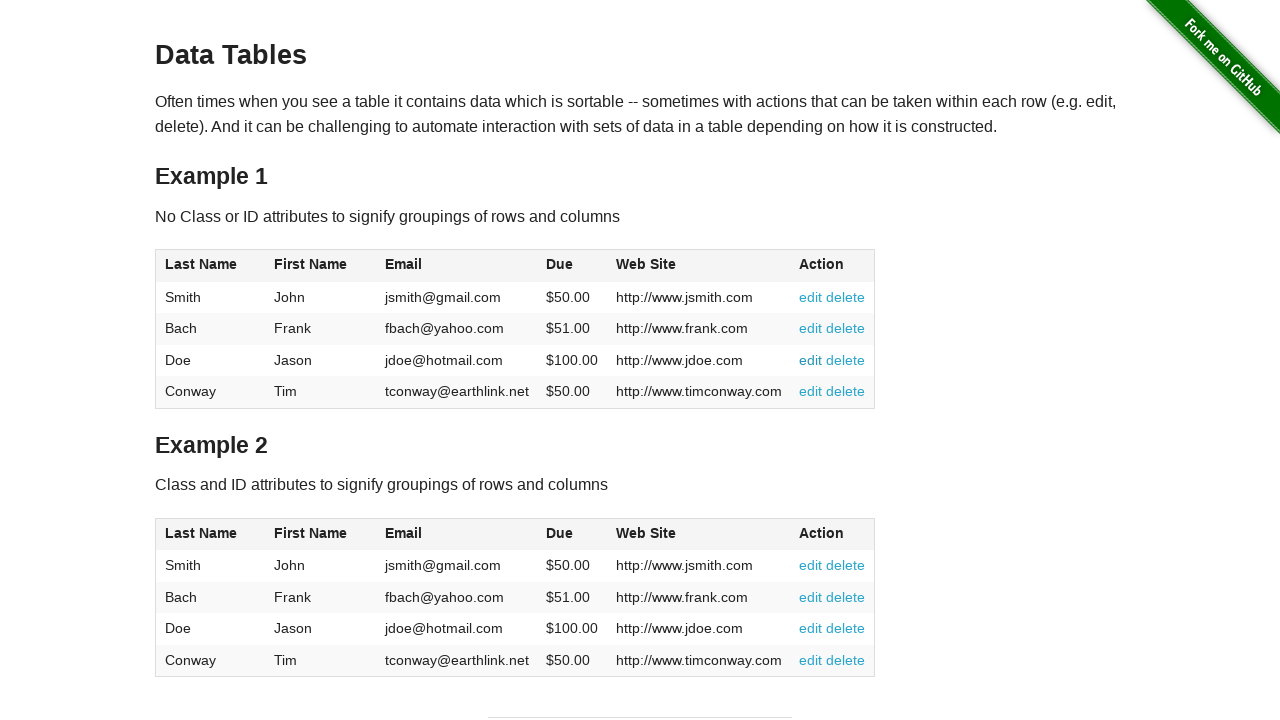

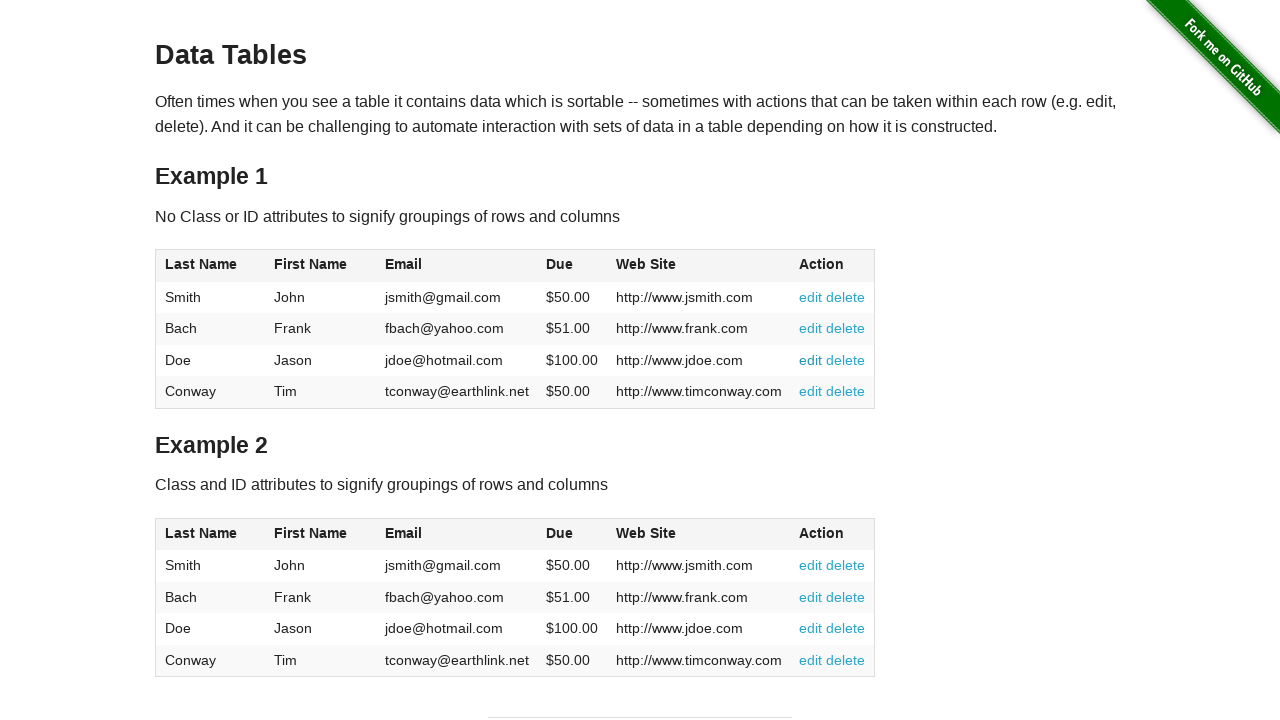